Tests finding a link by partial text (based on a mathematical calculation), clicking it, then filling out a form with name, last name, city, and country fields before submitting.

Starting URL: http://suninjuly.github.io/find_link_text

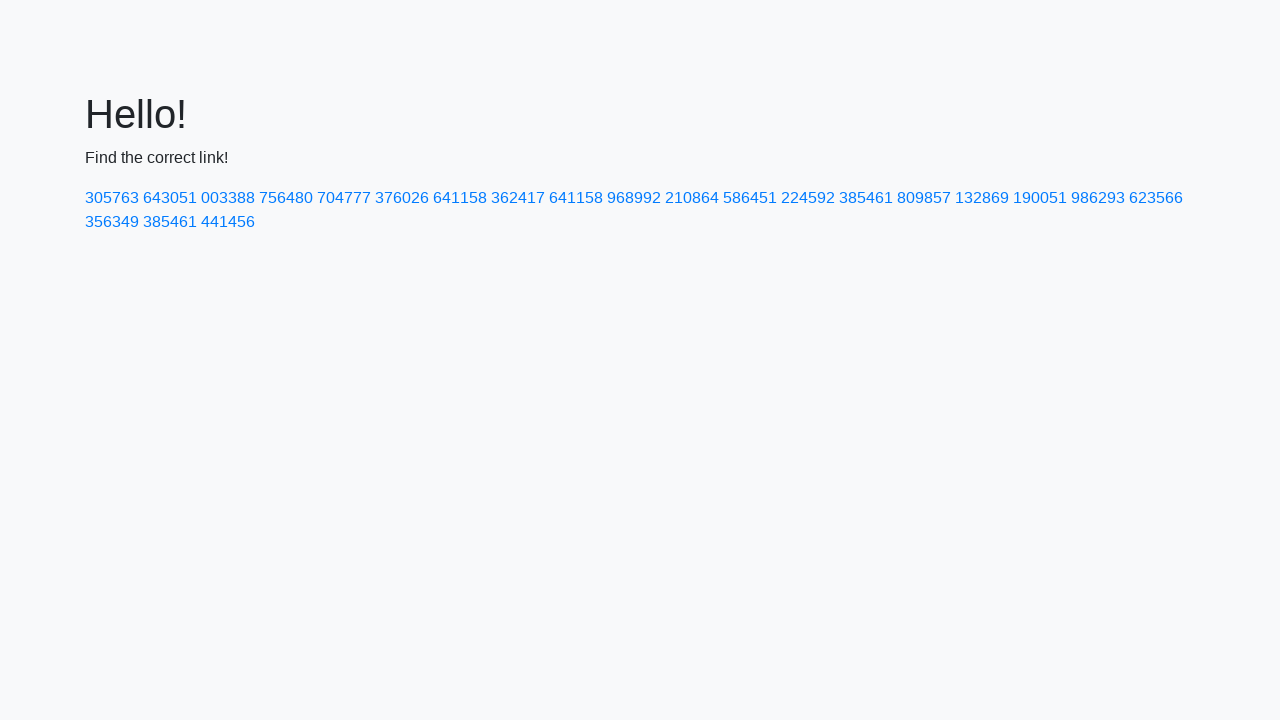

Clicked link with calculated text '224592' (pi^e * 10000) at (808, 198) on a:has-text('224592')
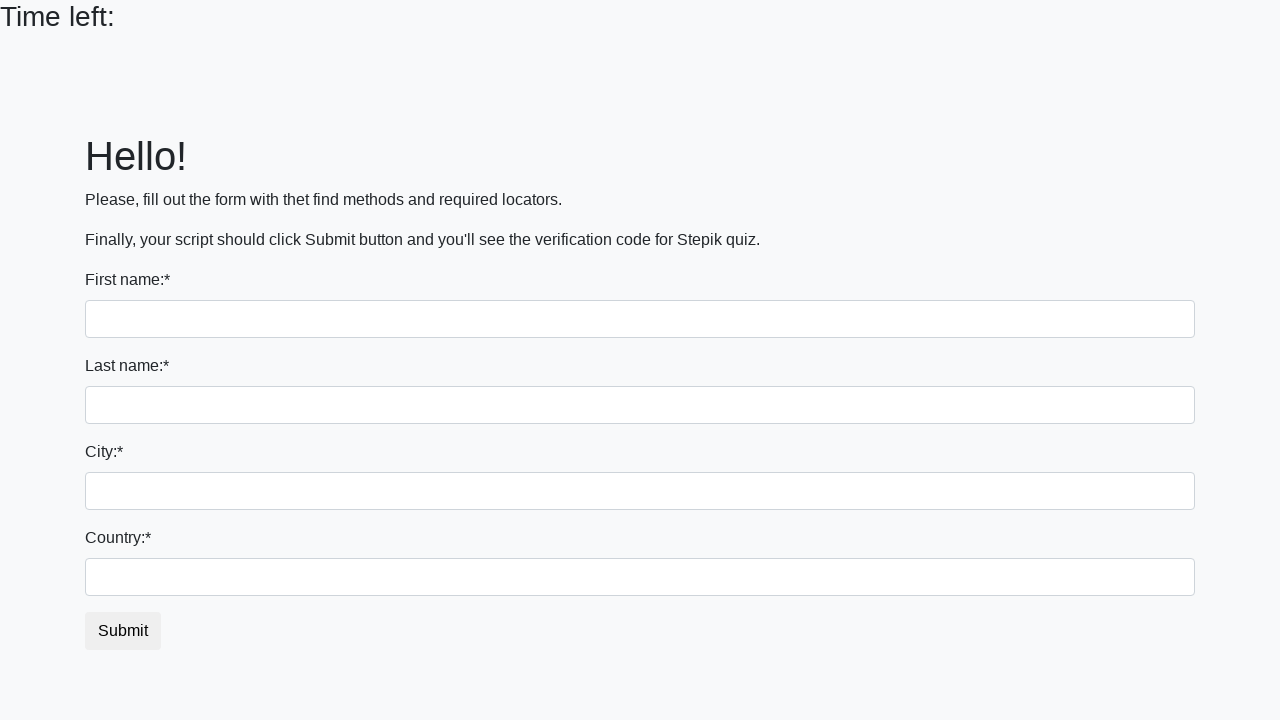

Filled in first name field with 'Ivan' on input
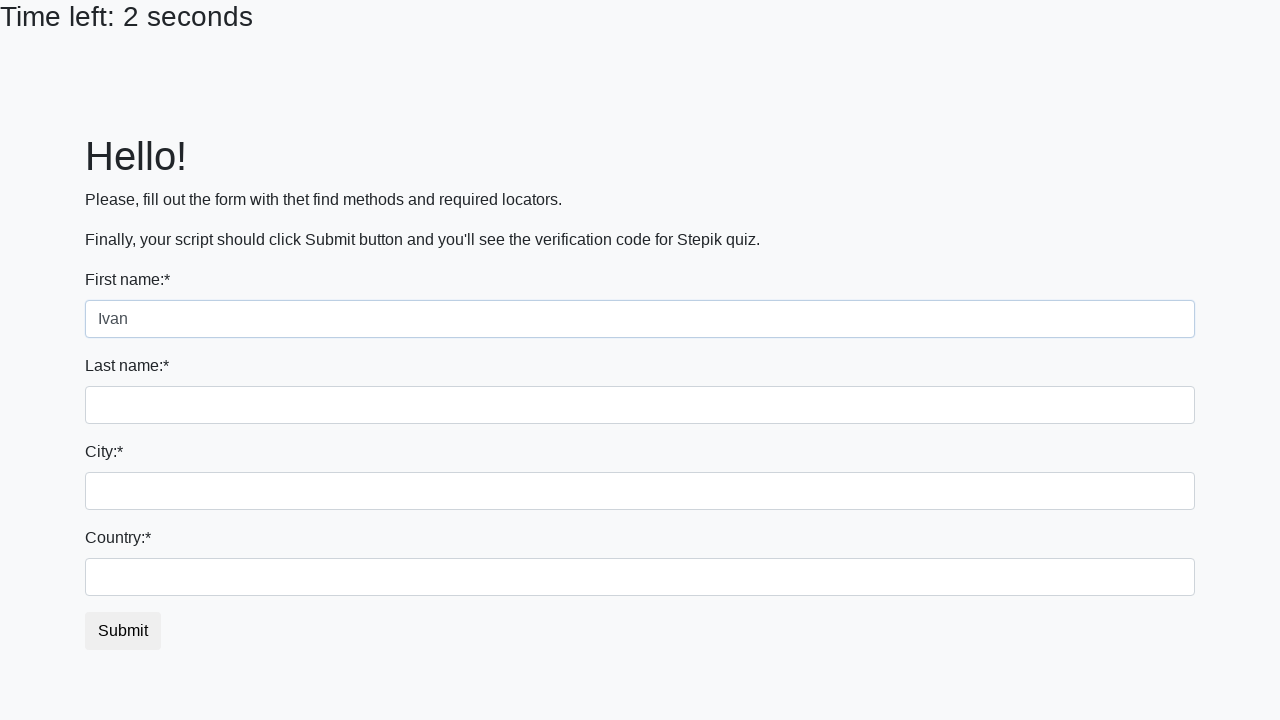

Filled in last name field with 'Petrov' on input[name='last_name']
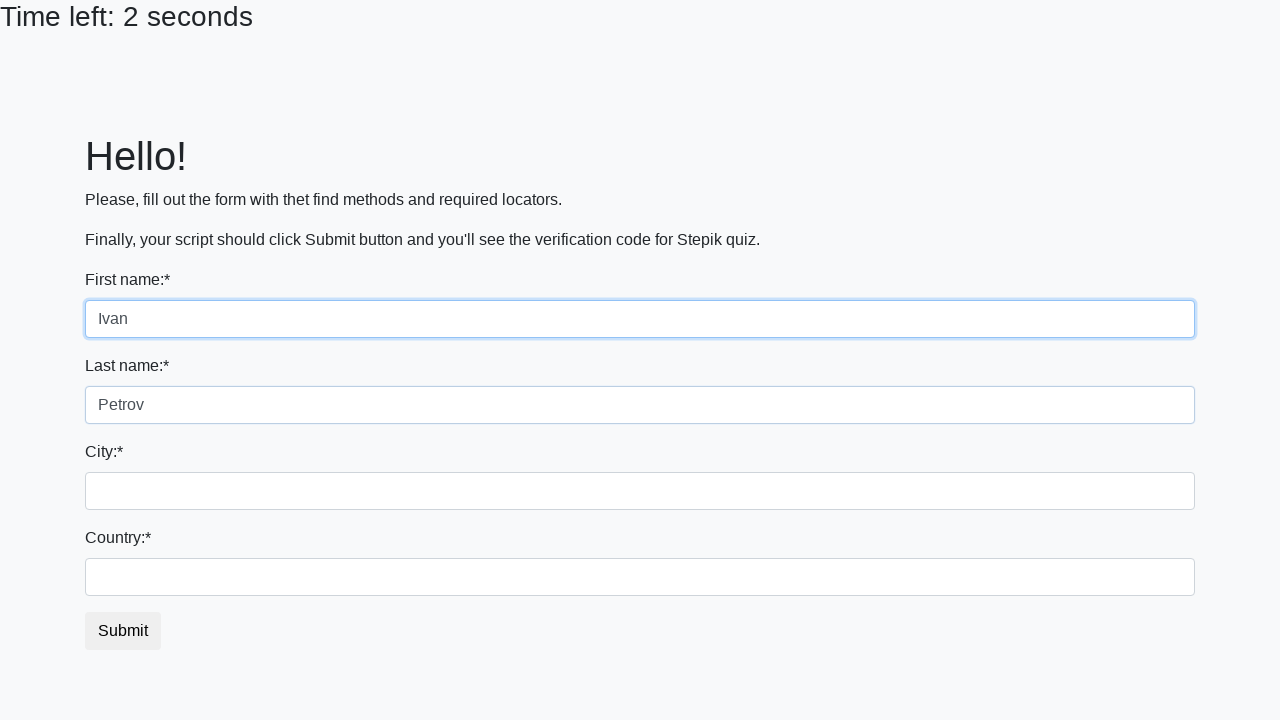

Filled in city field with 'Smolensk' on .form-control.city
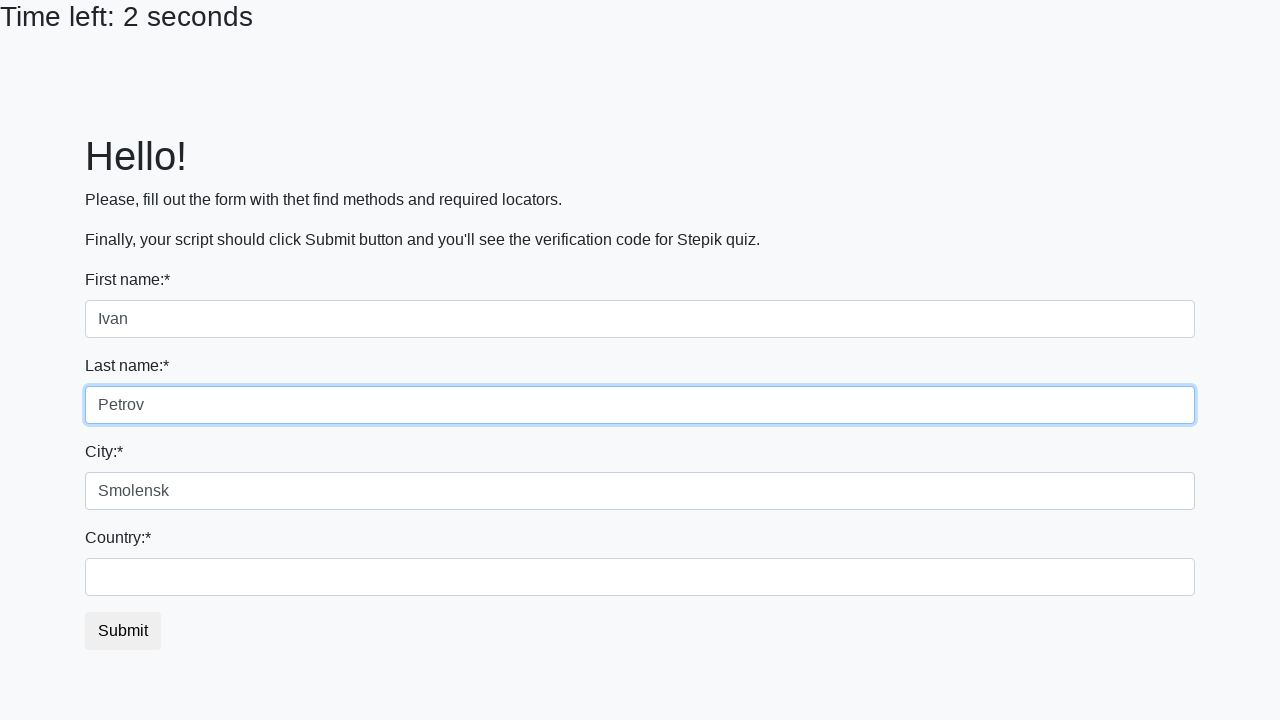

Filled in country field with 'Russia' on #country
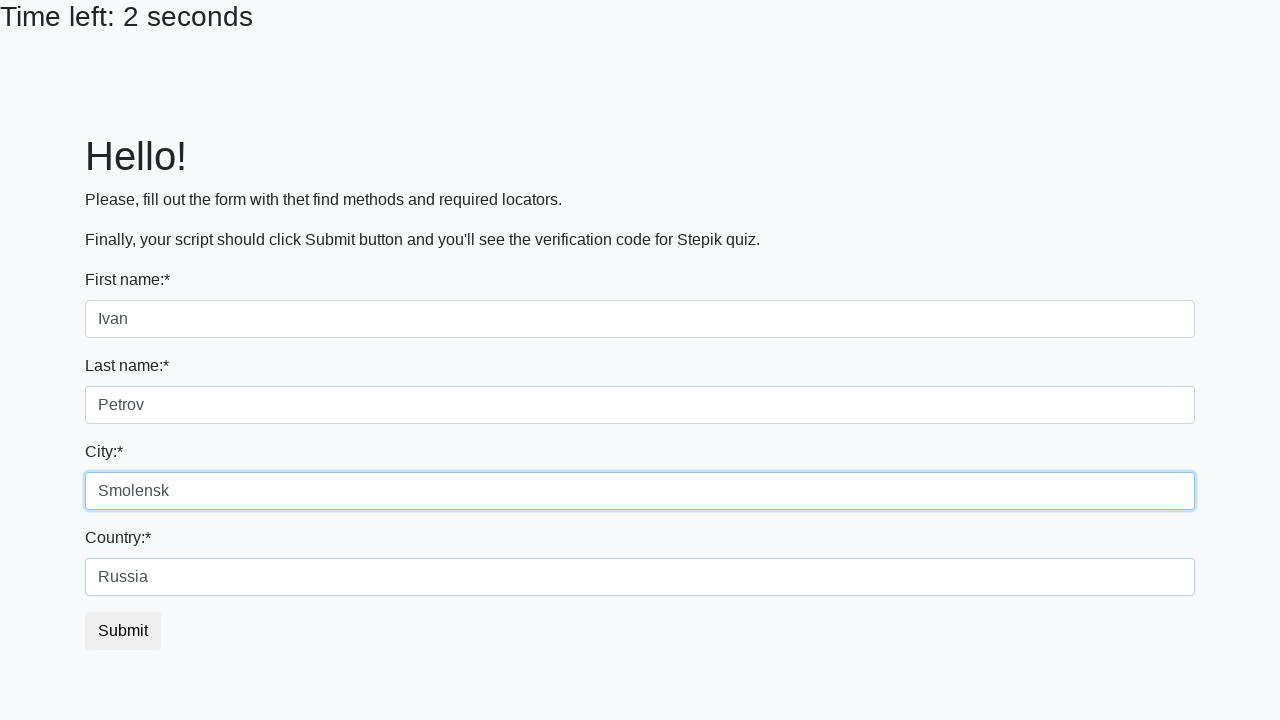

Clicked form submit button at (123, 631) on button.btn
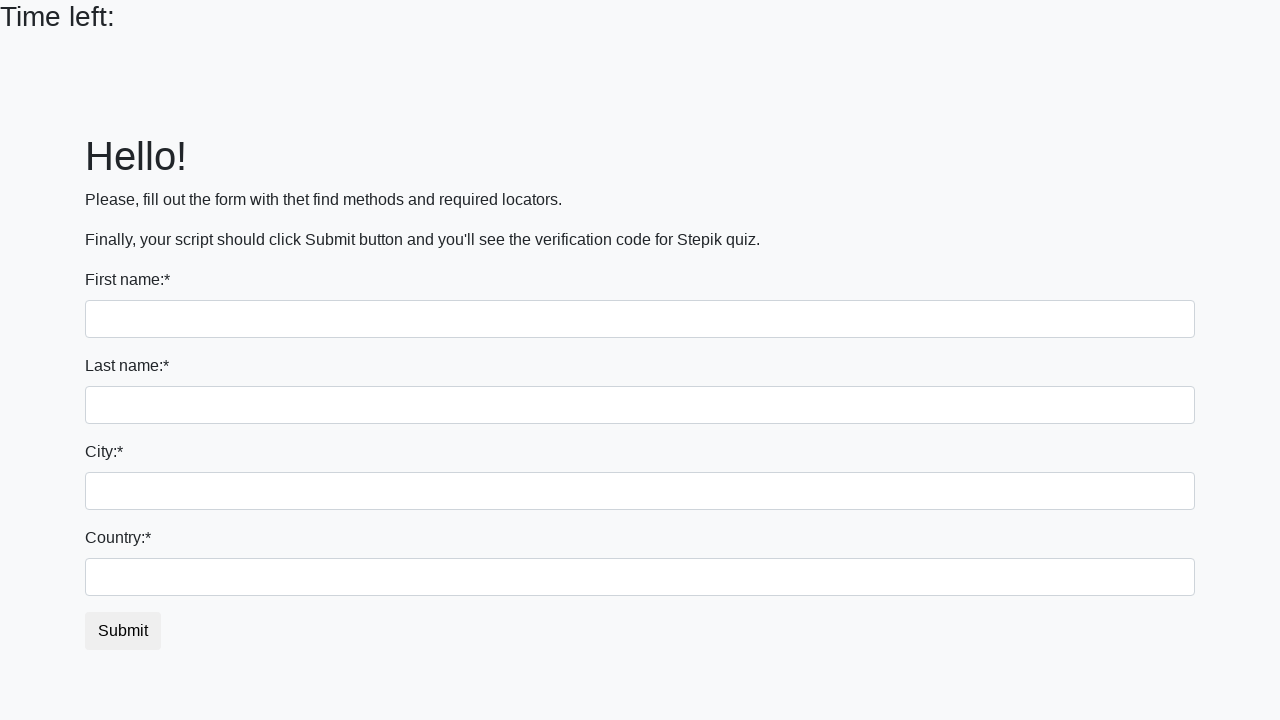

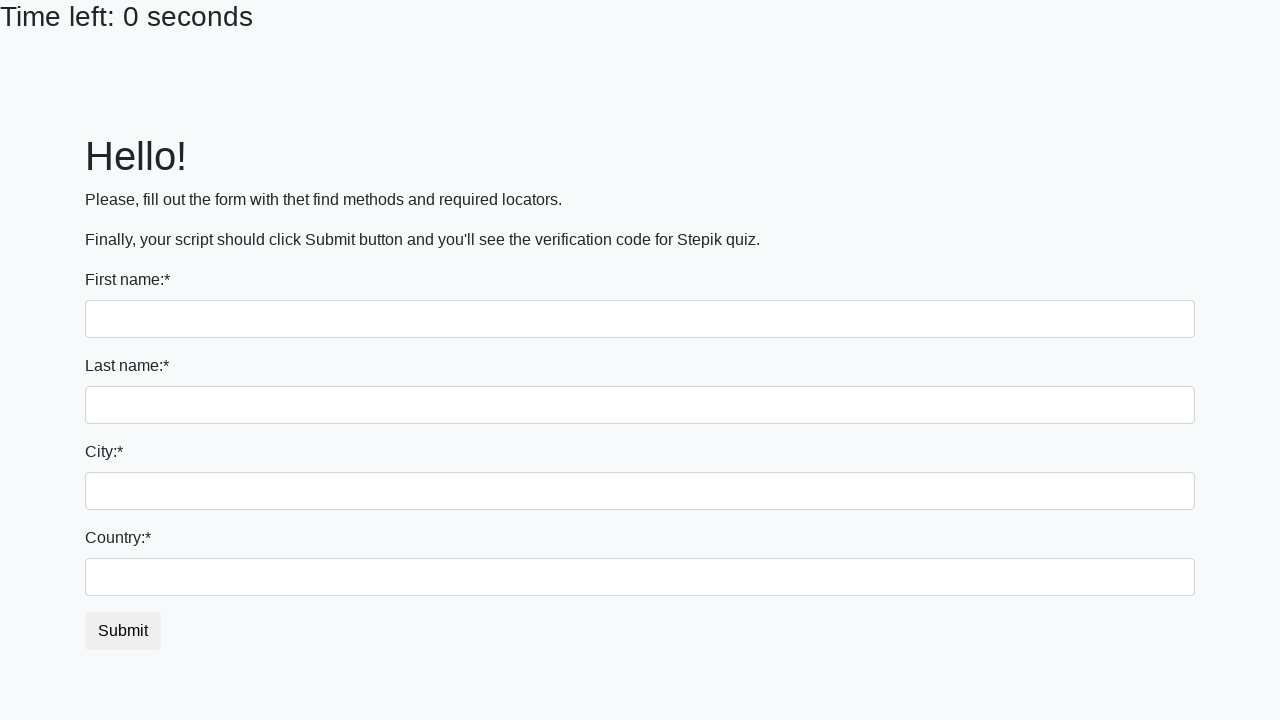